Tests radio button and checkbox interactions on a practice form by checking selection state and clicking on a gender radio button

Starting URL: https://demoqa.com/automation-practice-form

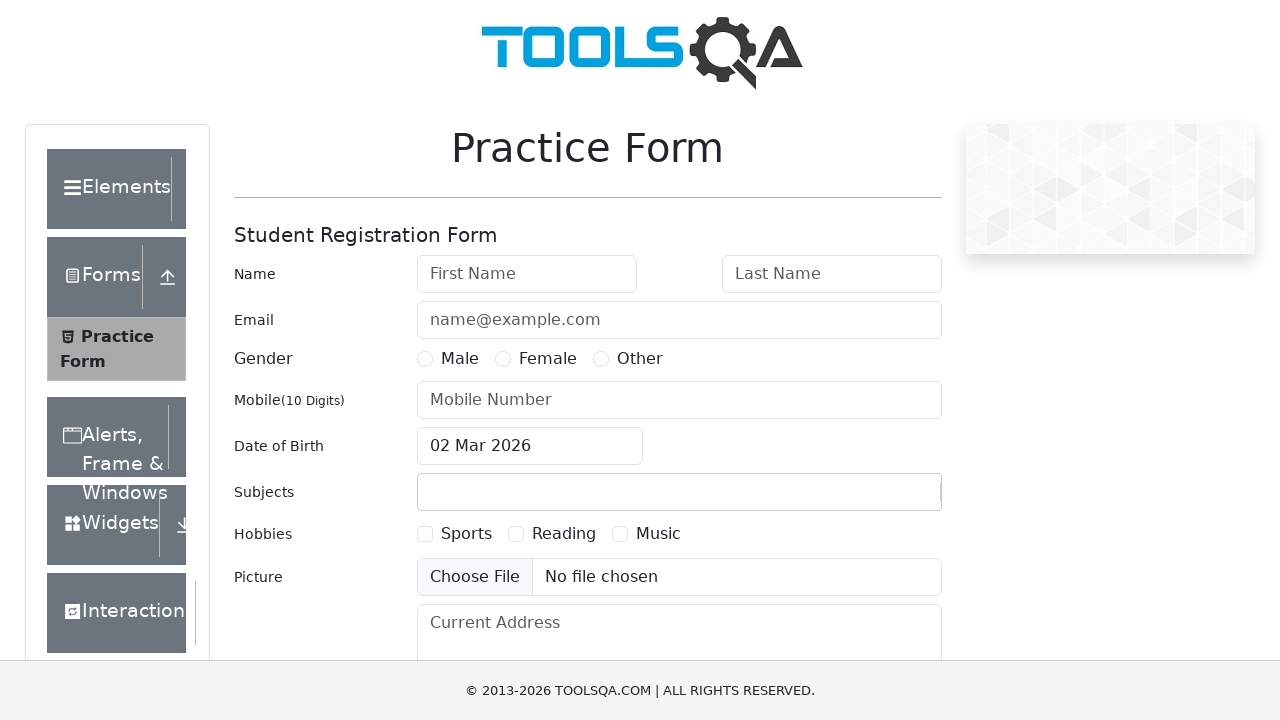

Checked if male gender radio button is selected
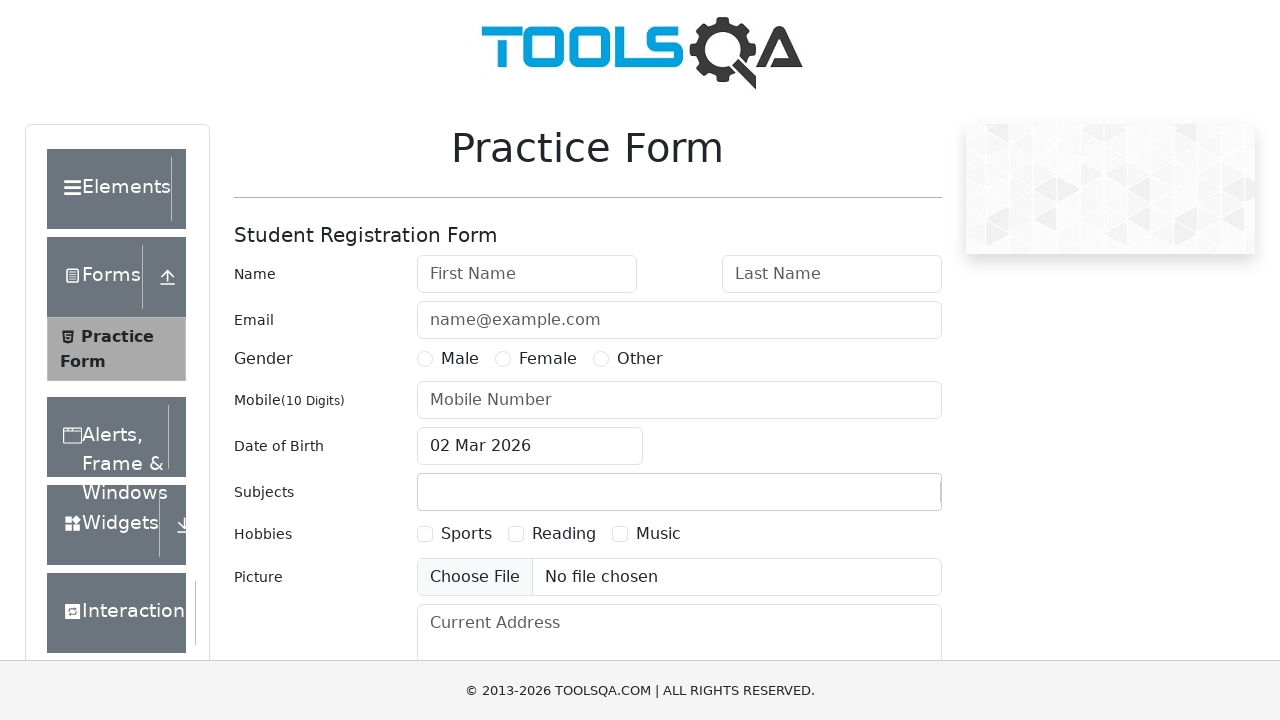

Clicked on male gender radio button label at (460, 359) on label[for='gender-radio-1']
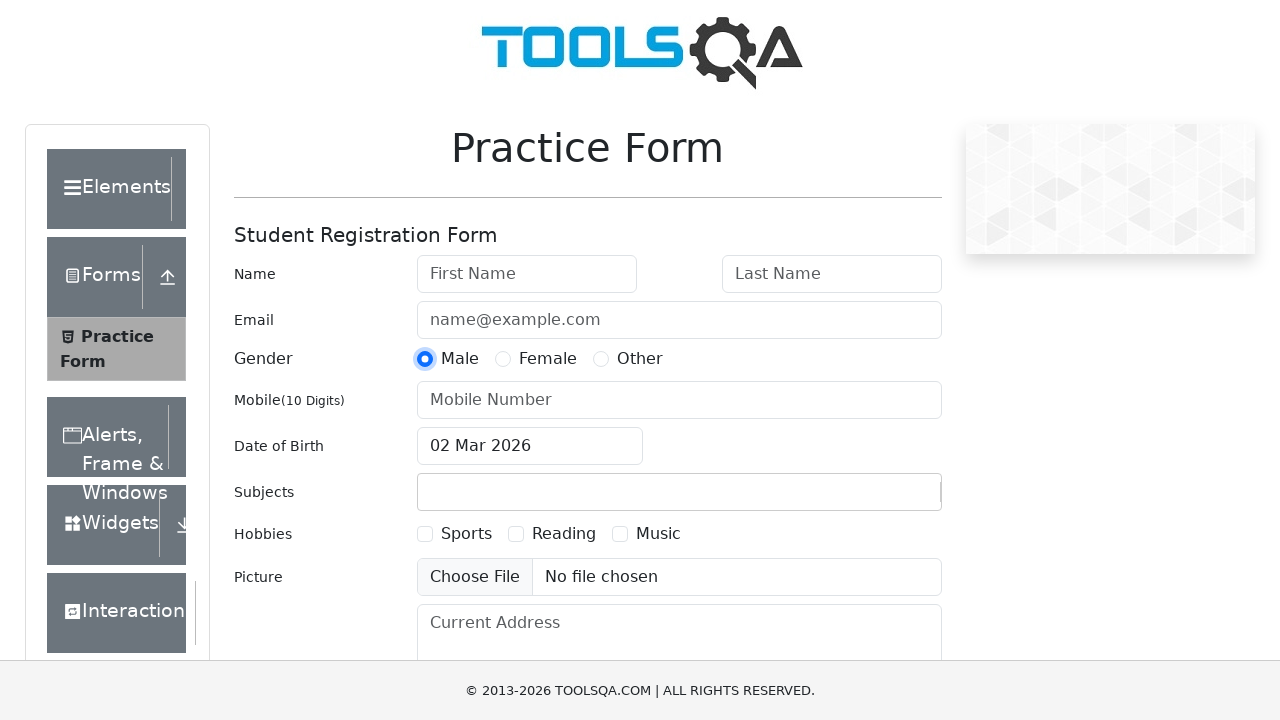

Waited for hobbies checkbox to be present
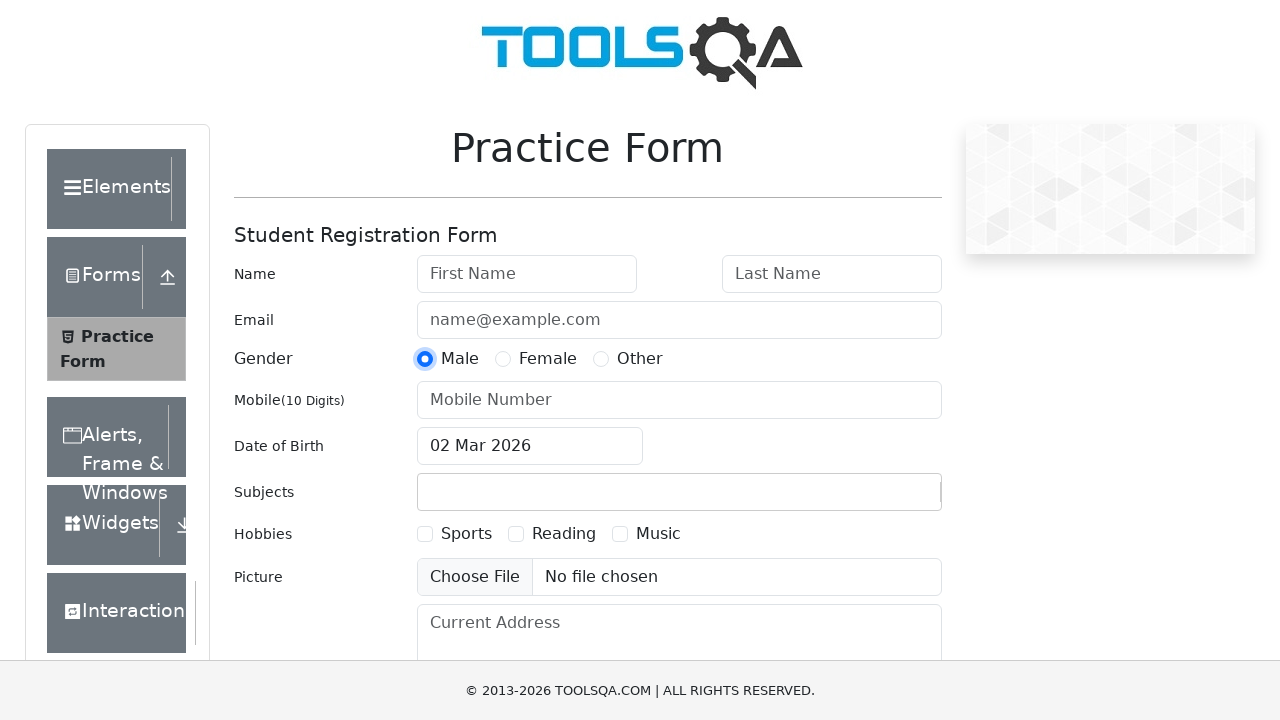

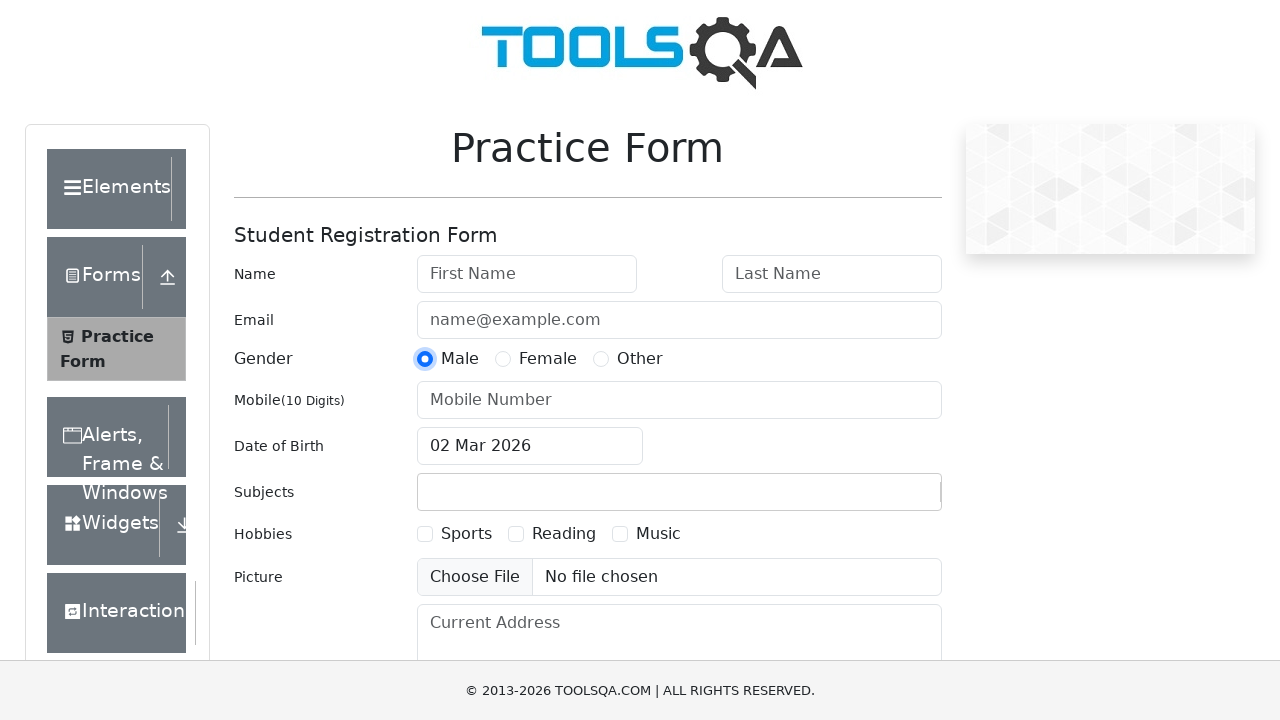